Navigates to a demo tables page and analyzes employee data by counting employees per department and per manager from a table structure

Starting URL: http://automationbykrishna.com/

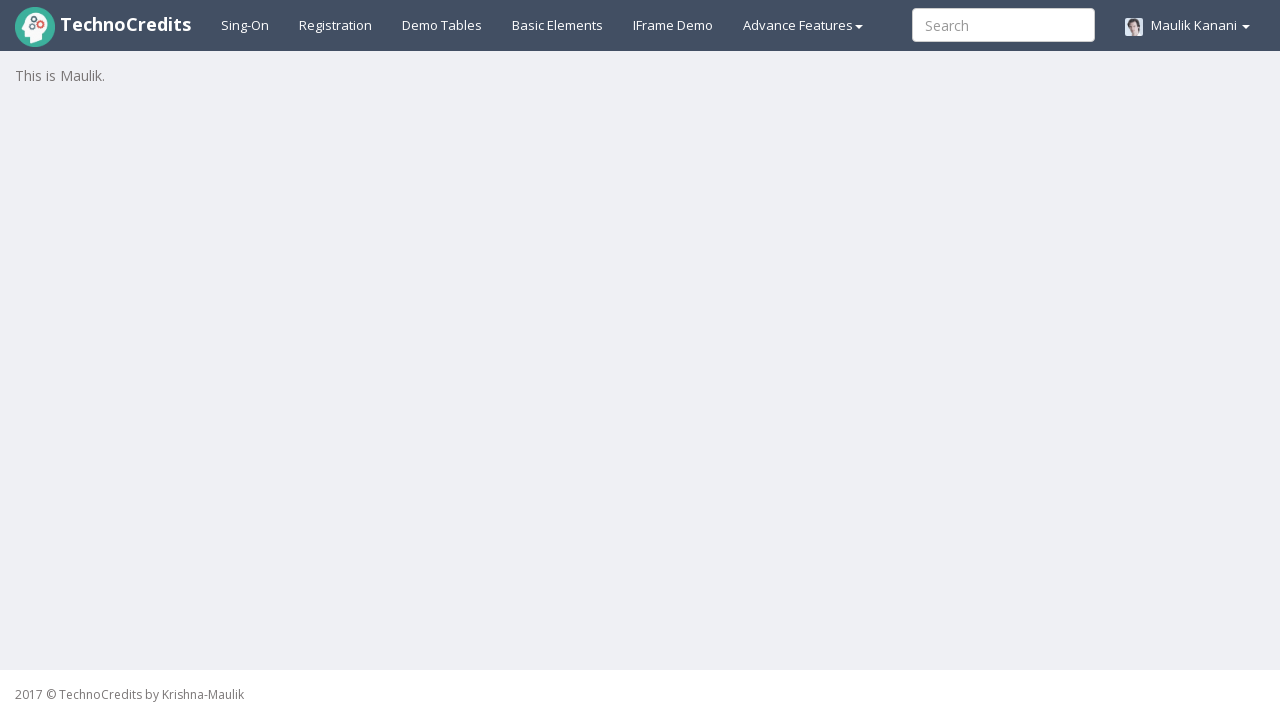

Clicked on Demo Tables link to navigate to tables page at (442, 25) on text=Demo Tables
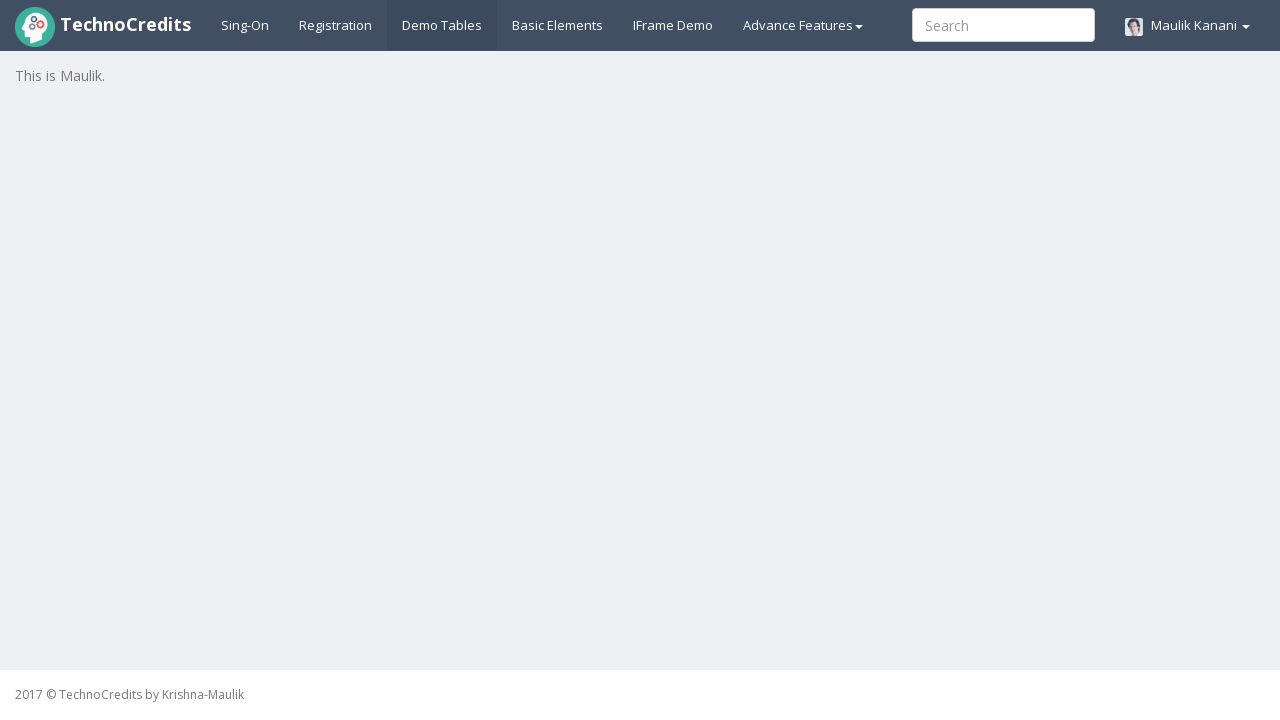

Table loaded and became visible
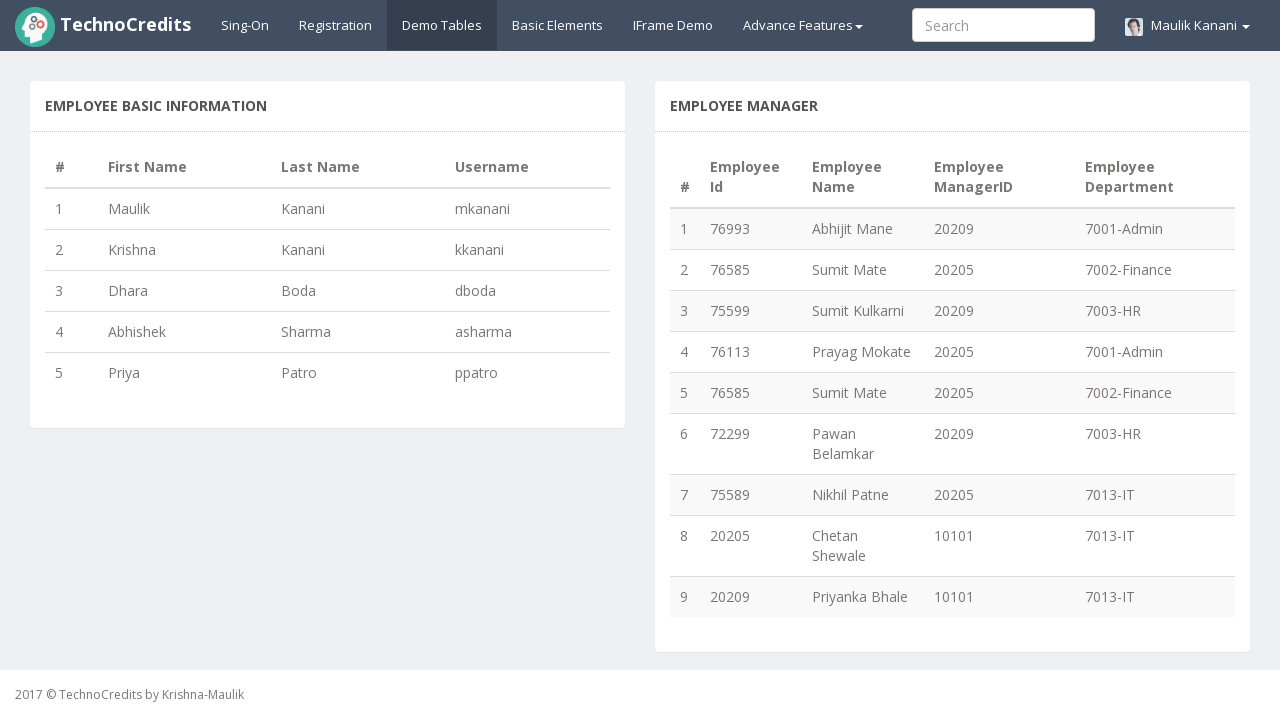

Retrieved 9 rows from the employee table
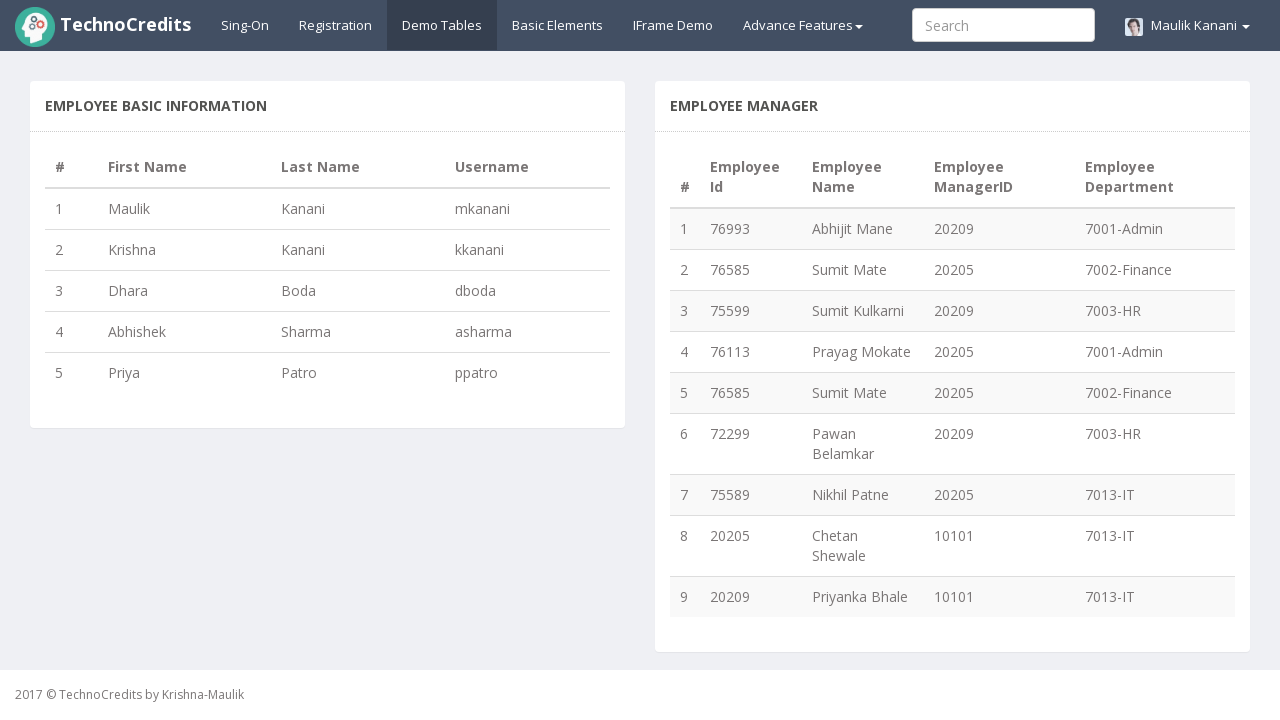

Counted employees by department: {'7001-Admin': 2, '7002-Finance': 2, '7003-HR': 2, '7013-IT': 3}
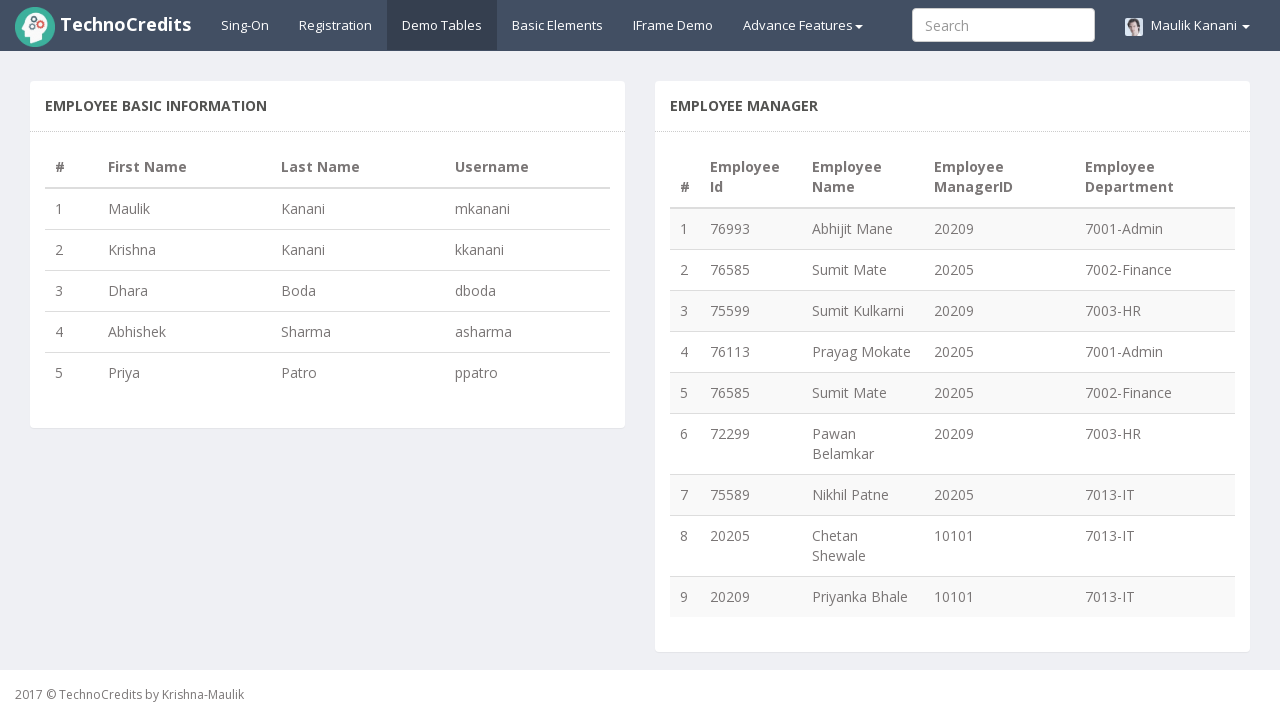

Counted employees under each manager: {'20209': 3, '20205': 4, '10101': 2}
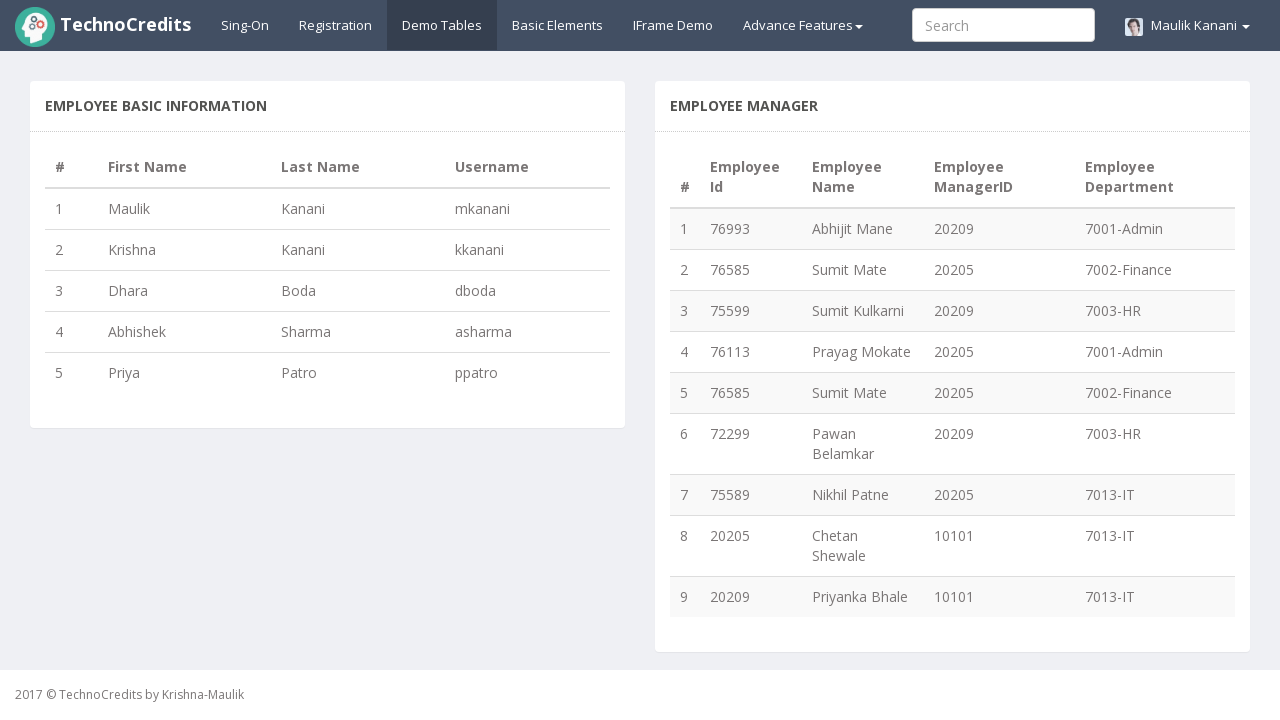

Verified that department count is not empty
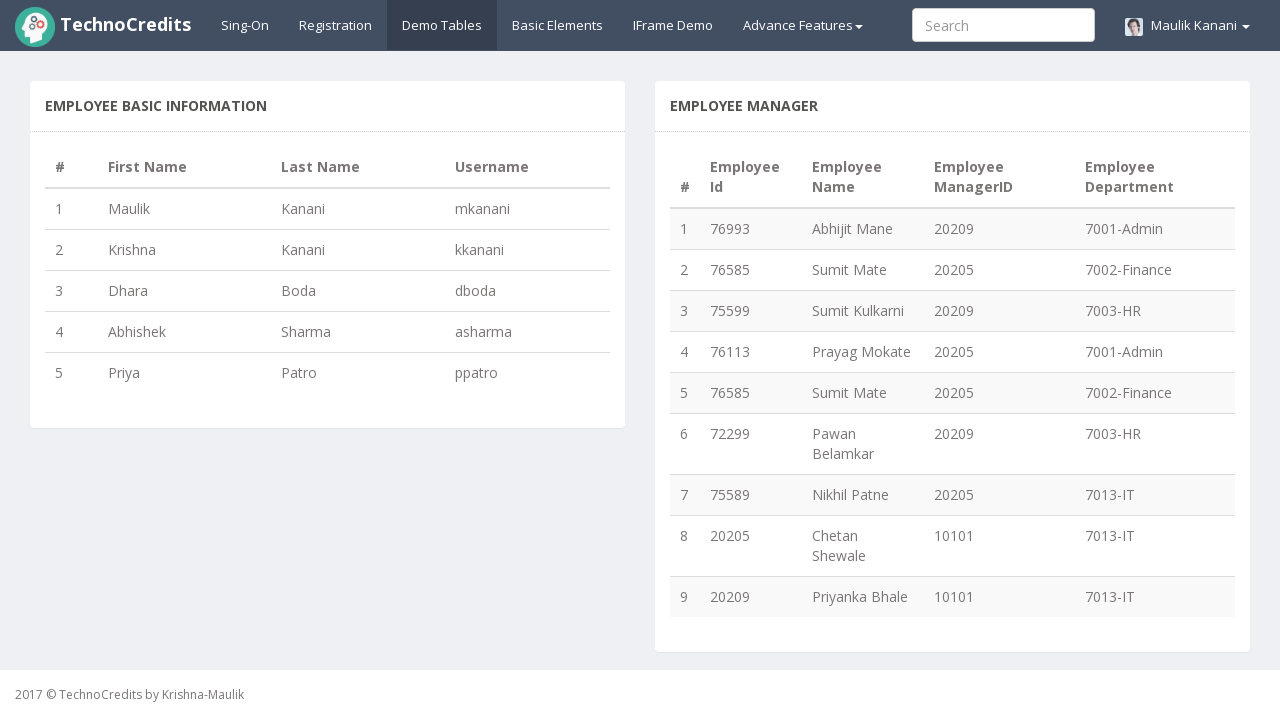

Verified that manager count is not empty
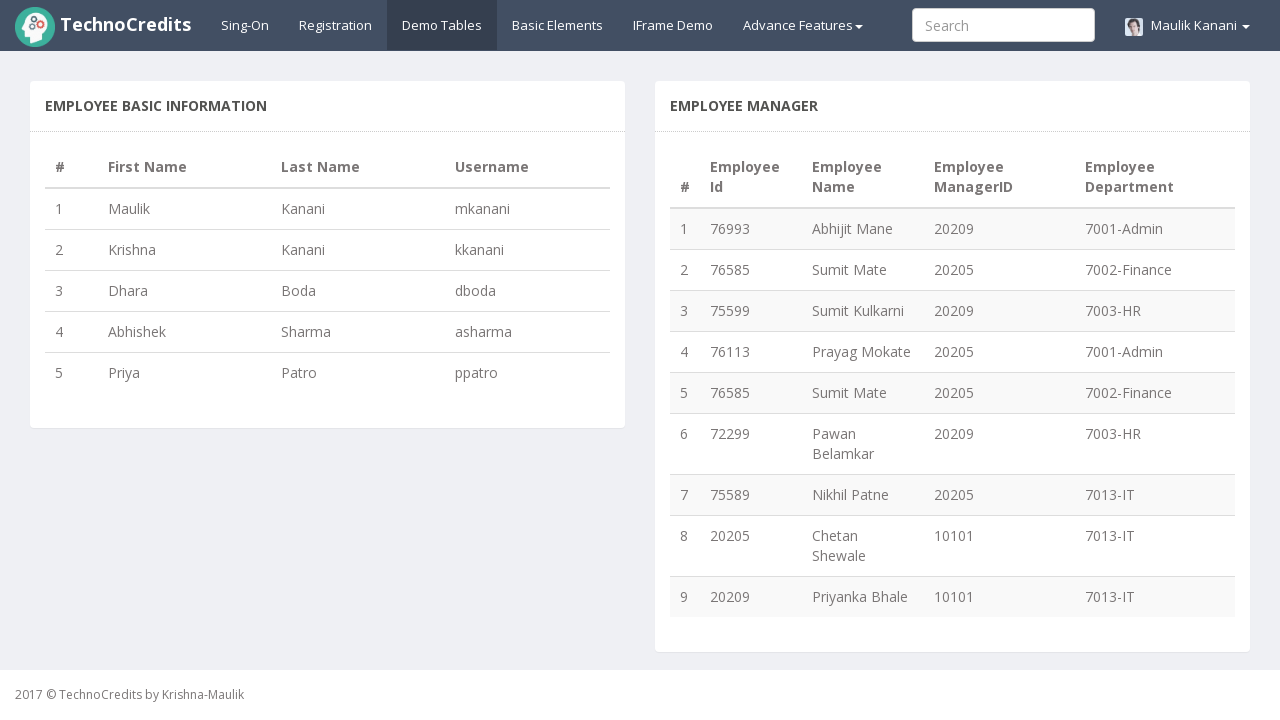

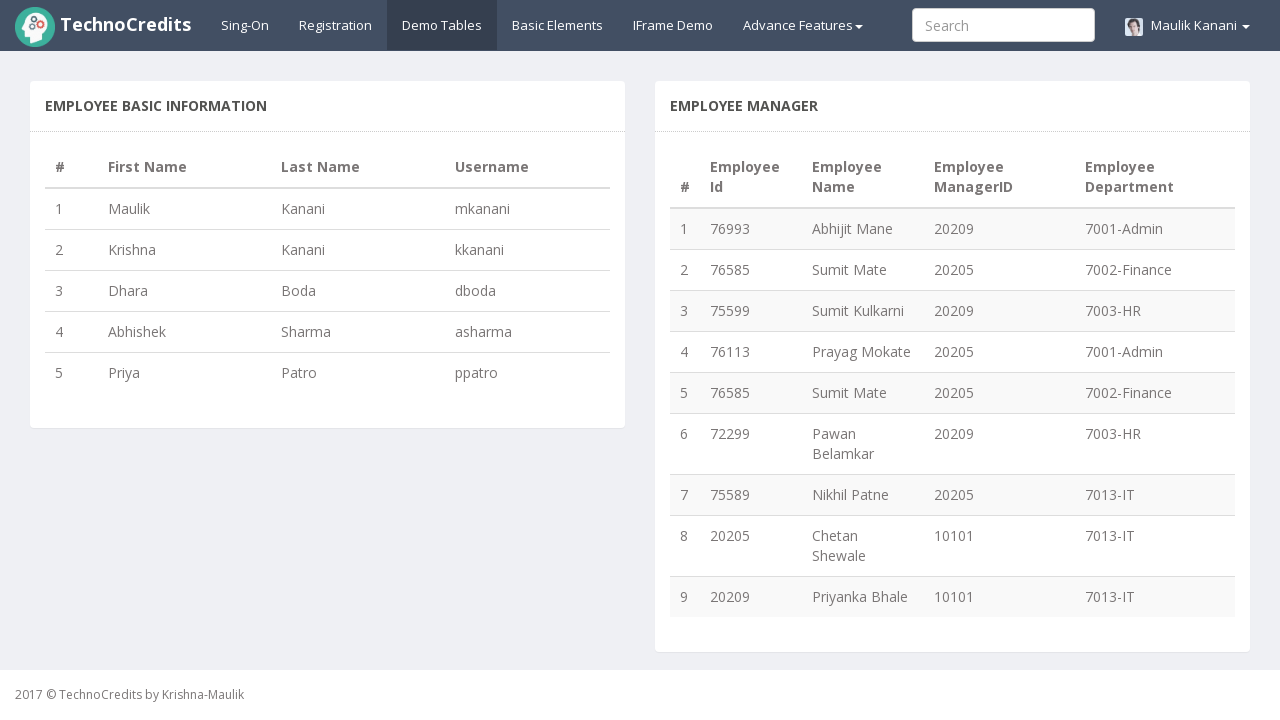